Tests form submission by clicking the Submit button and verifying URL changes to the thanks page

Starting URL: https://formy-project.herokuapp.com/form

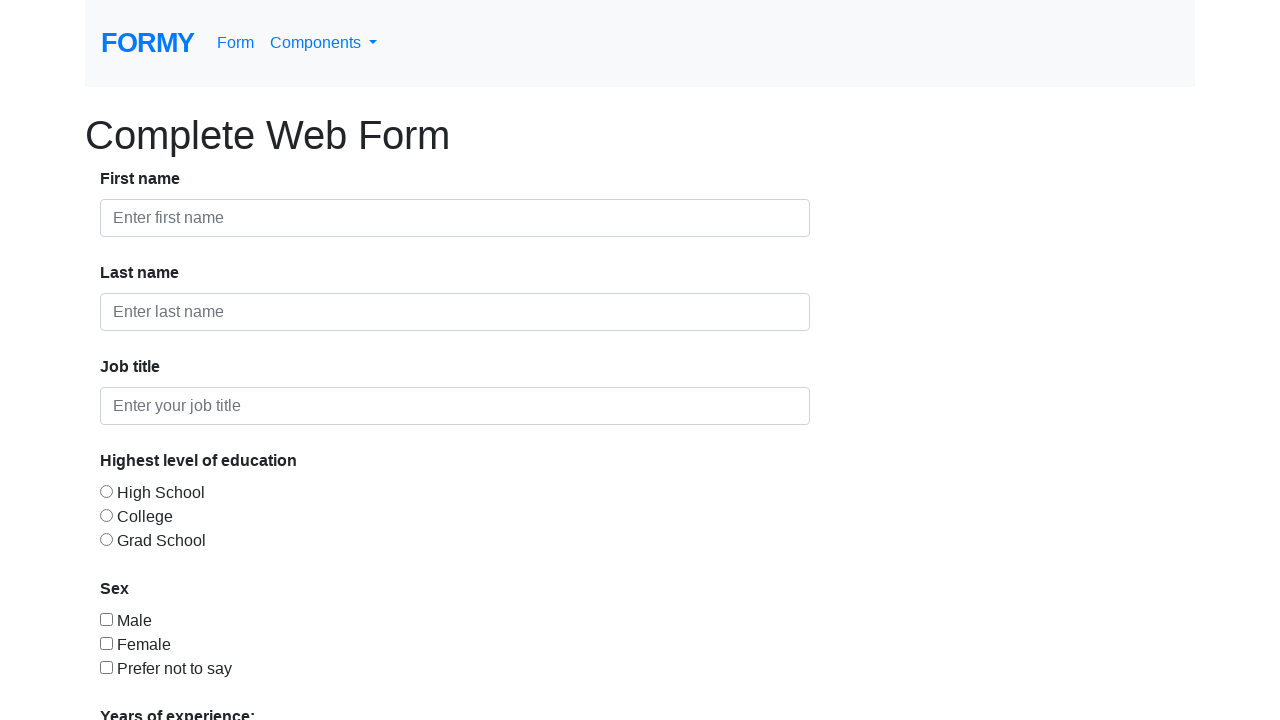

Clicked the Submit button at (148, 680) on a[role='button']
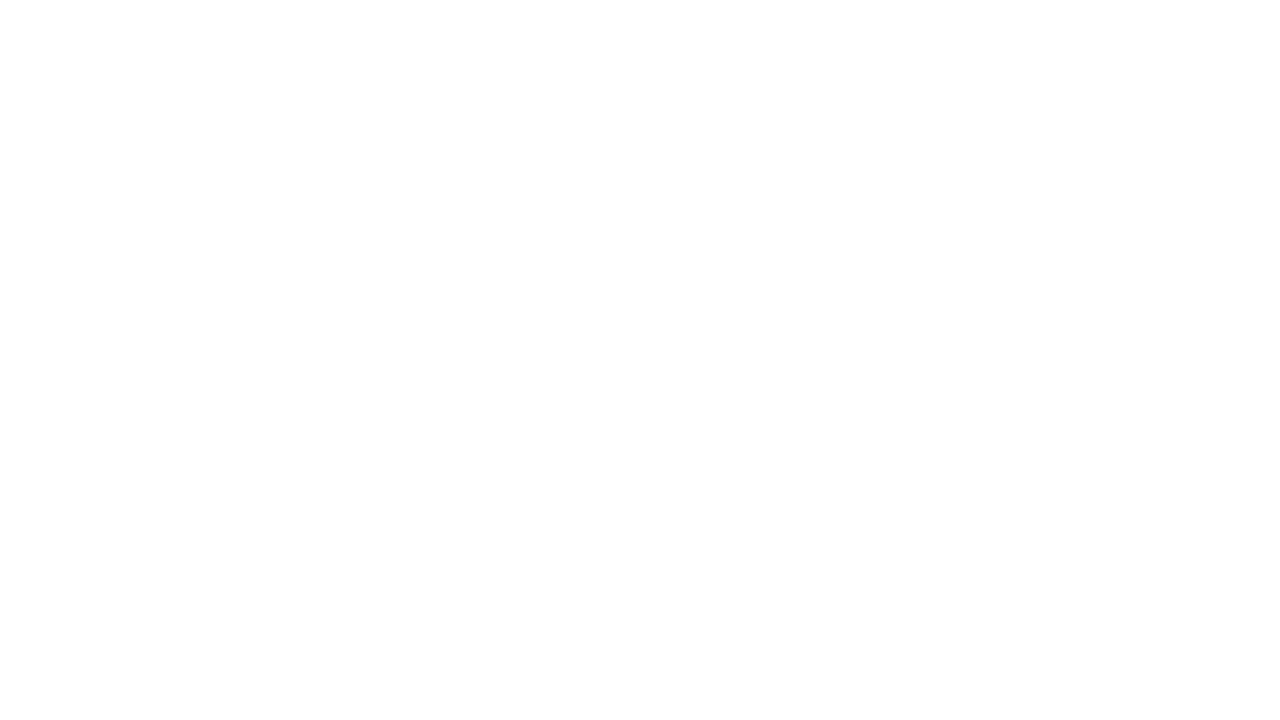

Verified URL changed to thanks page
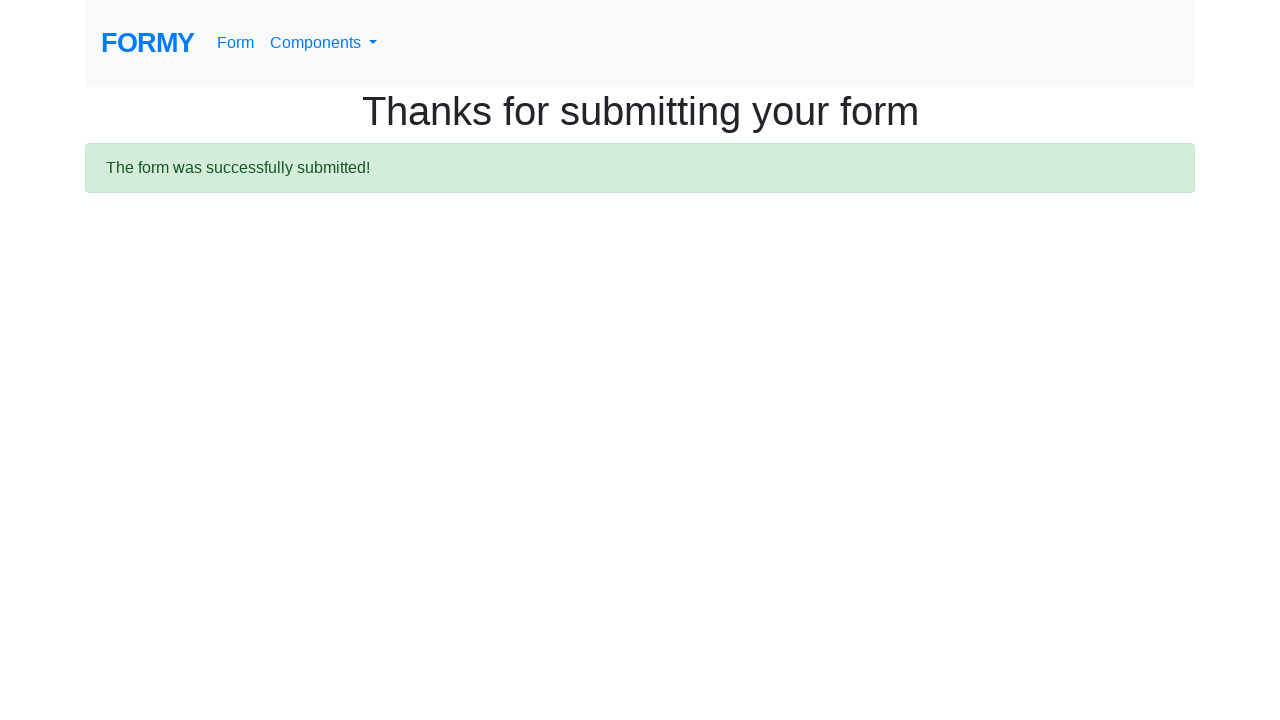

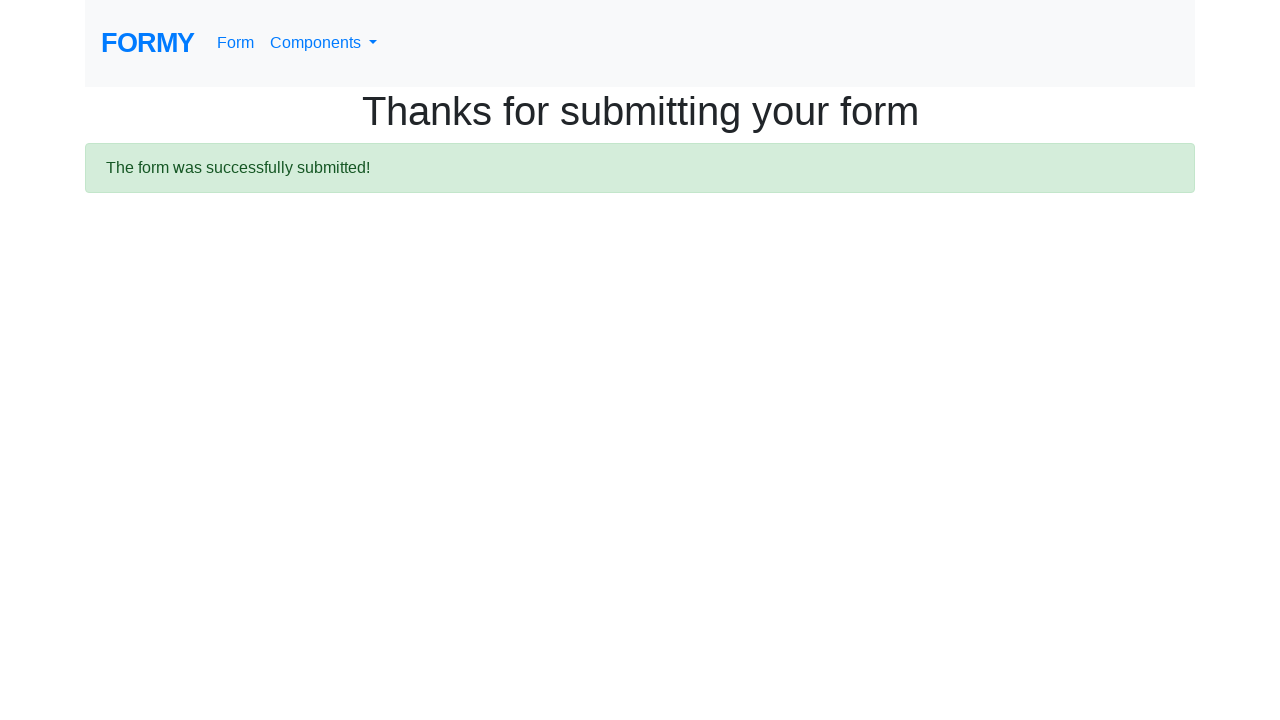